Clicks on a blog article link and verifies navigation to the article page

Starting URL: https://fintan.jp

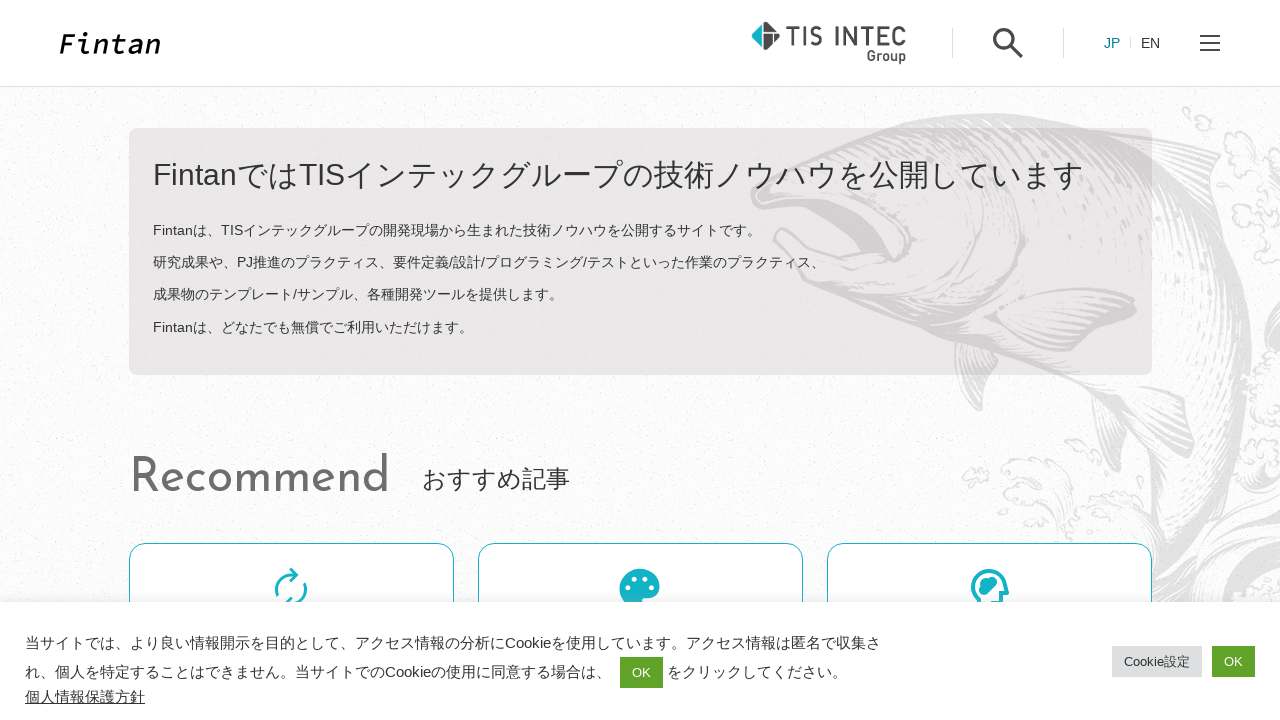

Located the first blog article link
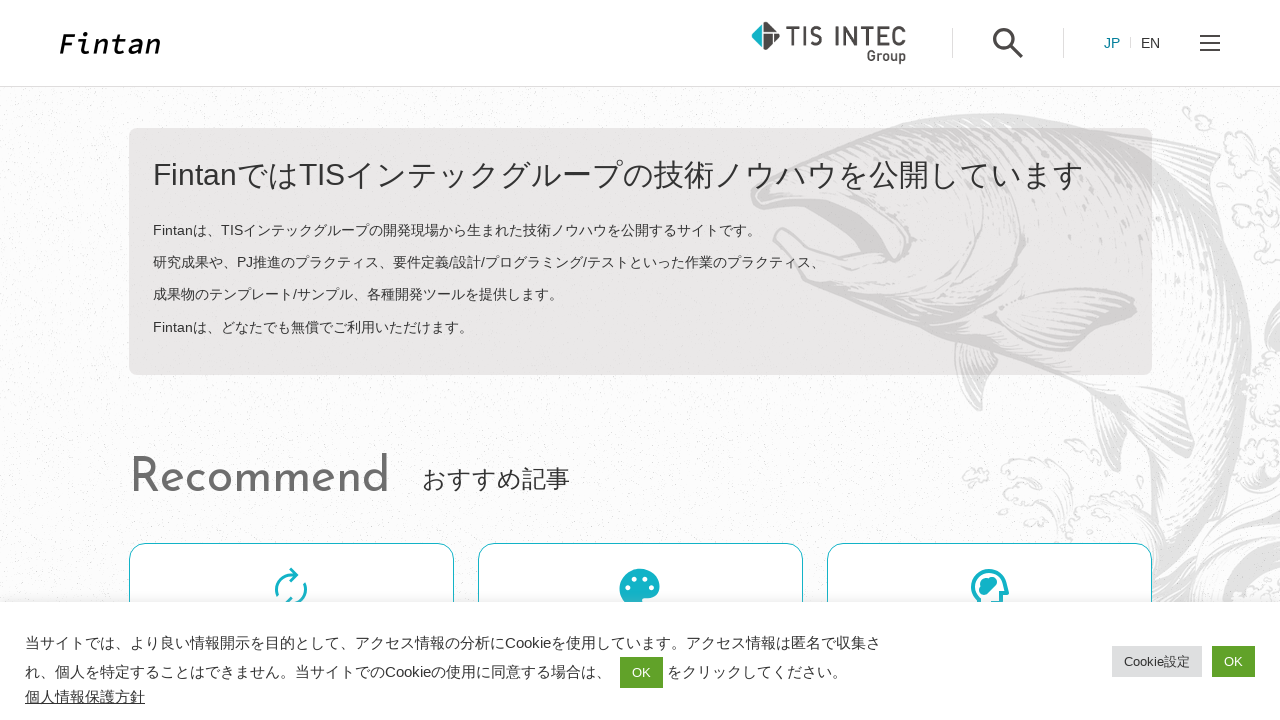

Retrieved blog link destination URL: https://fintan.jp/page/20574/
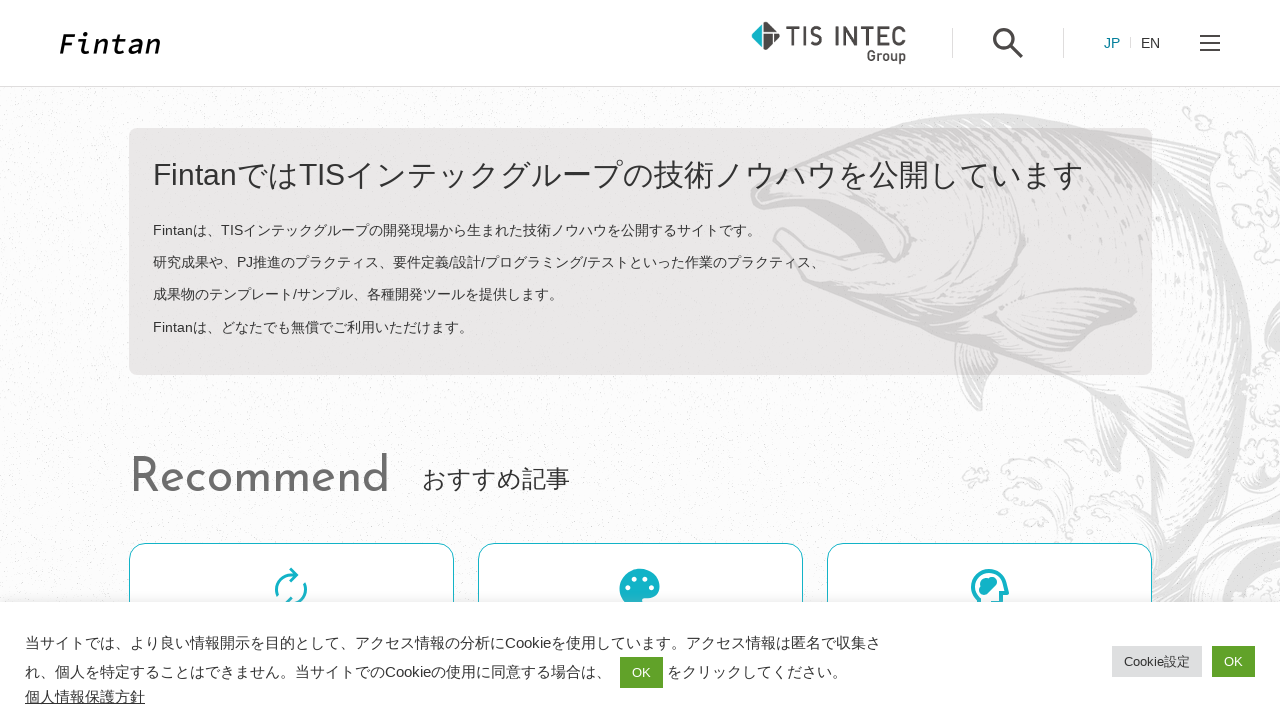

Clicked on the blog article link at (640, 361) on li.o-card > .o-card__content > a >> nth=0
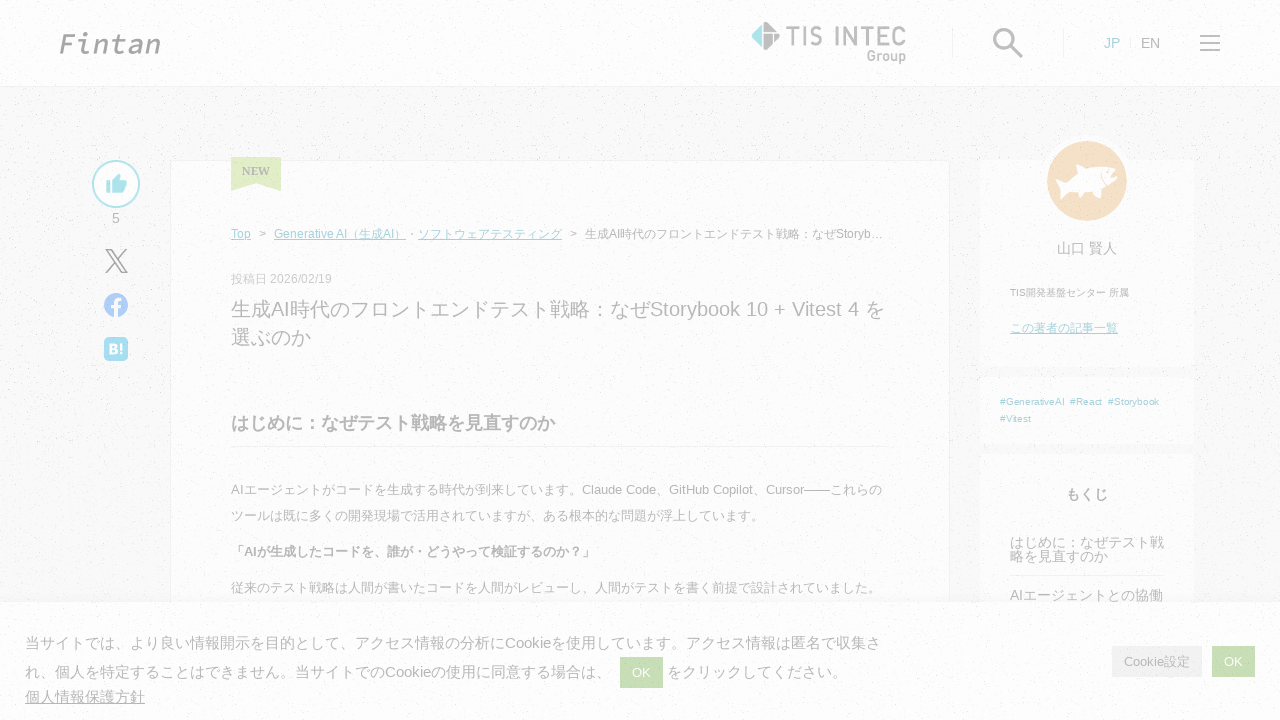

Verified successful navigation to article page: https://fintan.jp/page/20574/
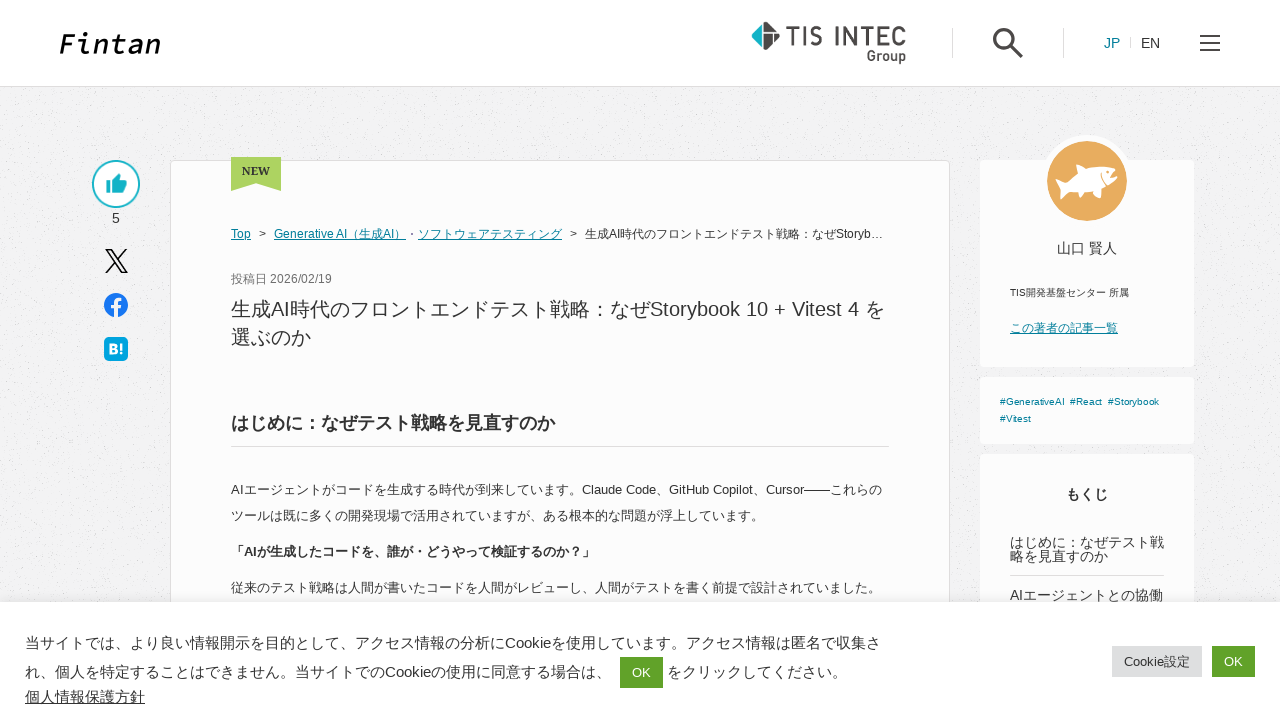

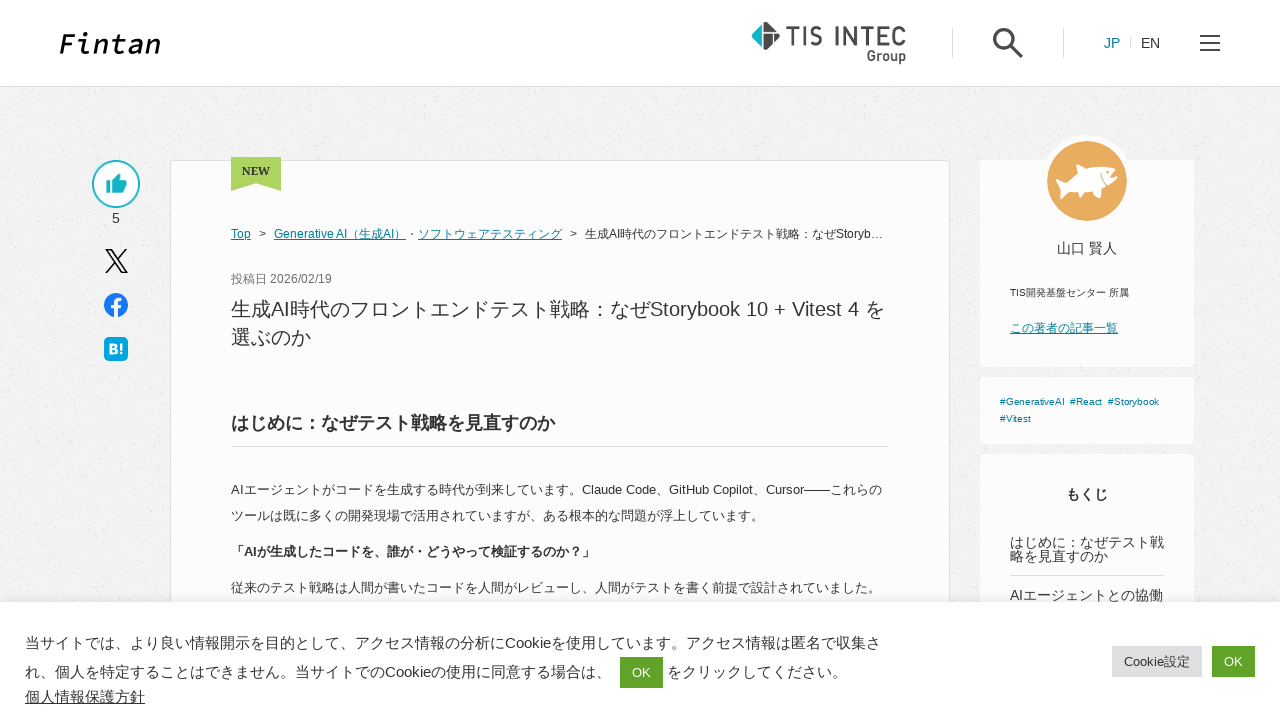